Tests the jQuery UI autocomplete functionality by navigating to the autocomplete demo page, switching to the iframe containing the demo, and interacting with the autocomplete input field

Starting URL: https://jqueryui.com/

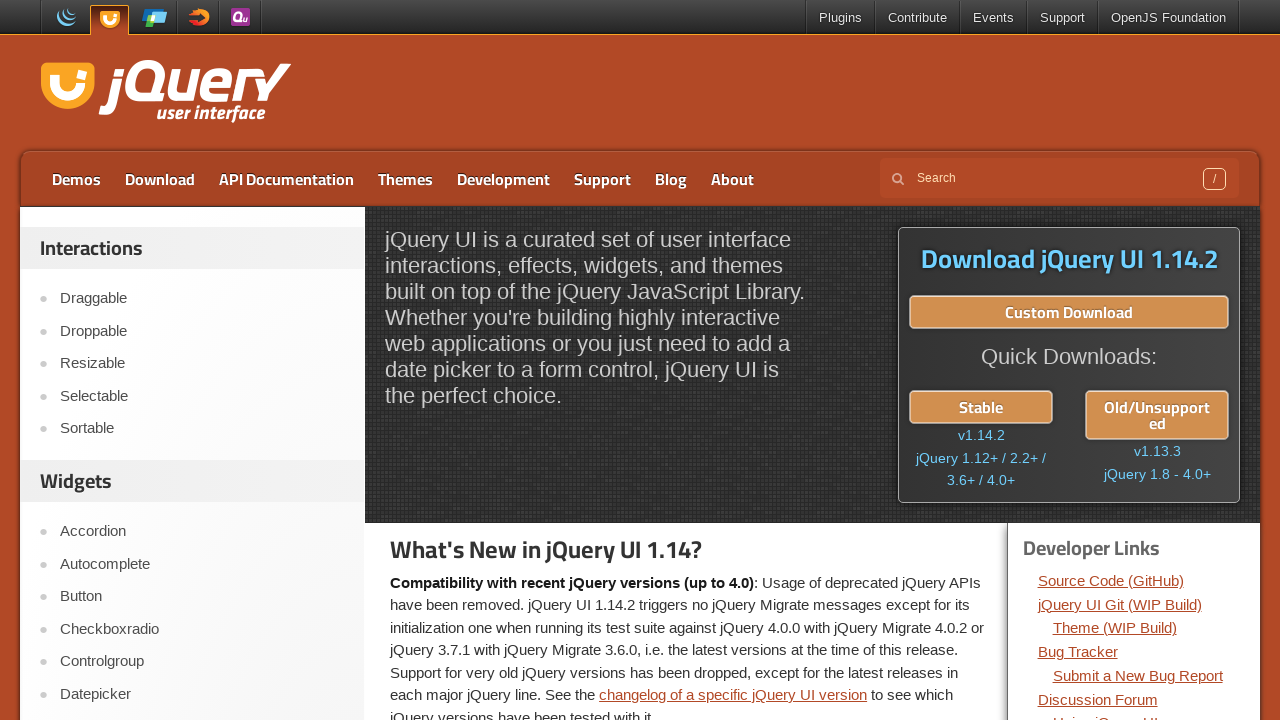

Navigated to jQuery UI homepage
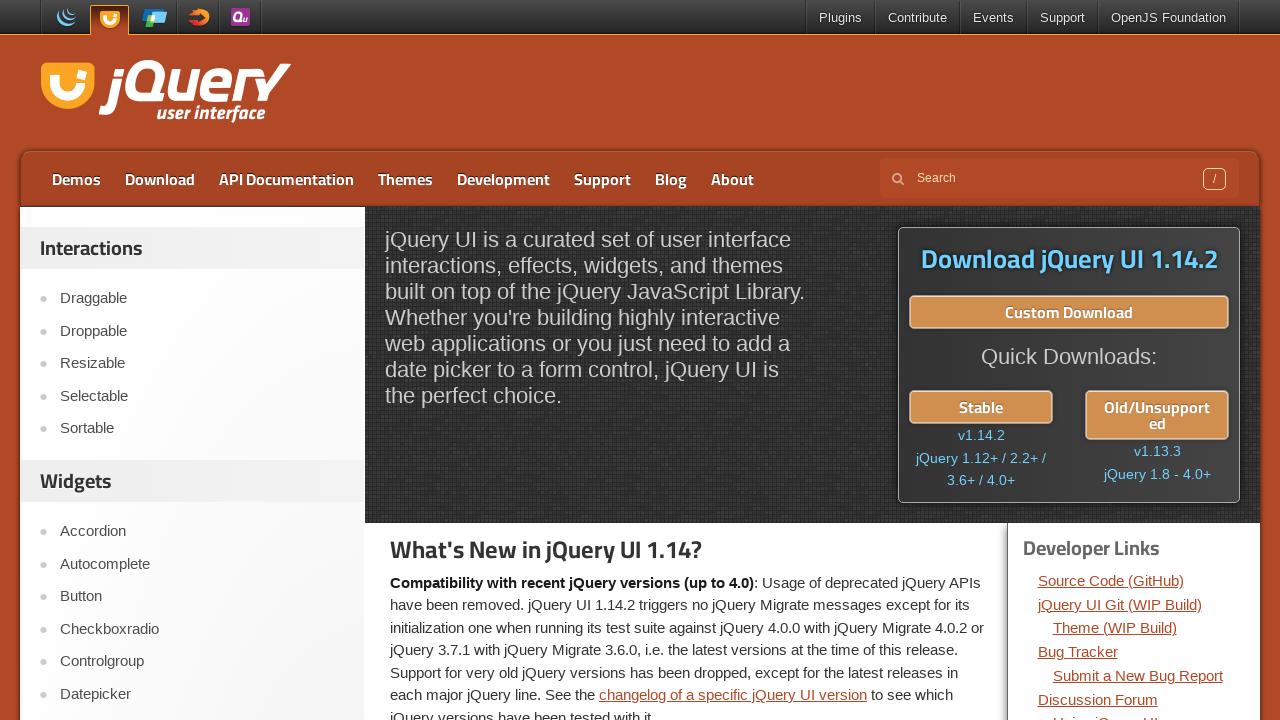

Clicked on the Autocomplete link at (202, 564) on xpath=//a[text()='Autocomplete']
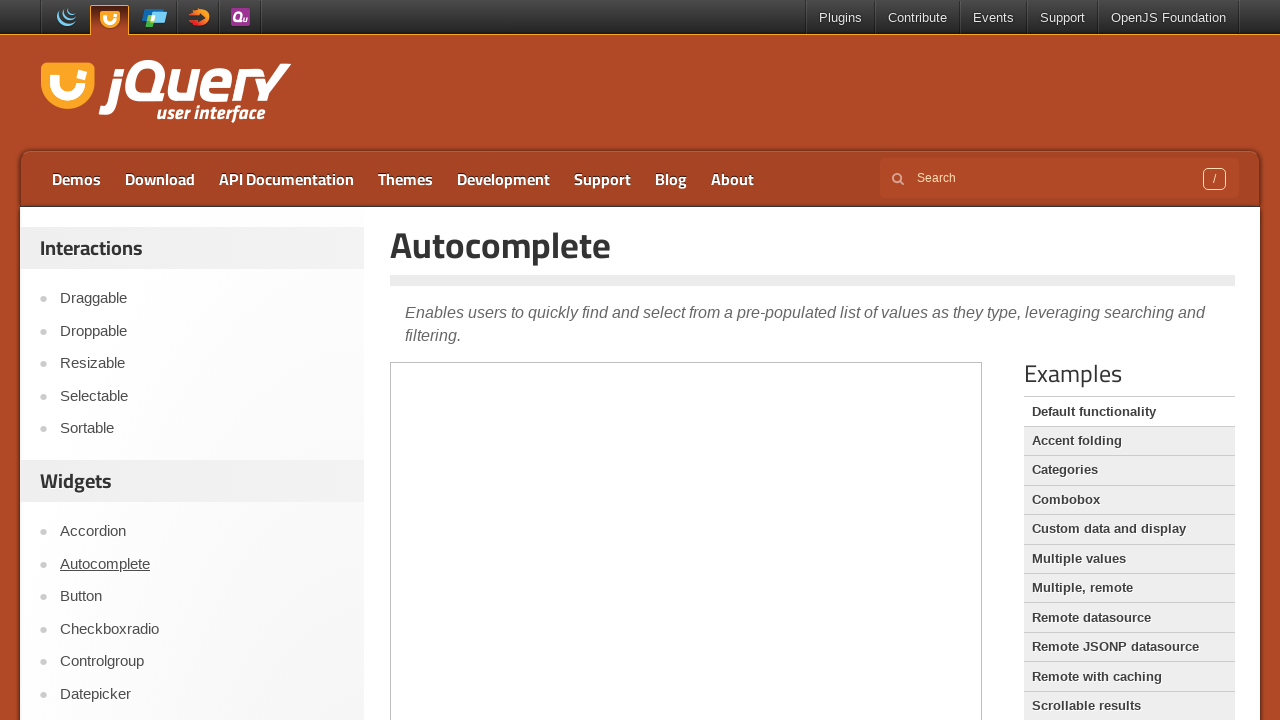

Located the iframe containing the autocomplete demo
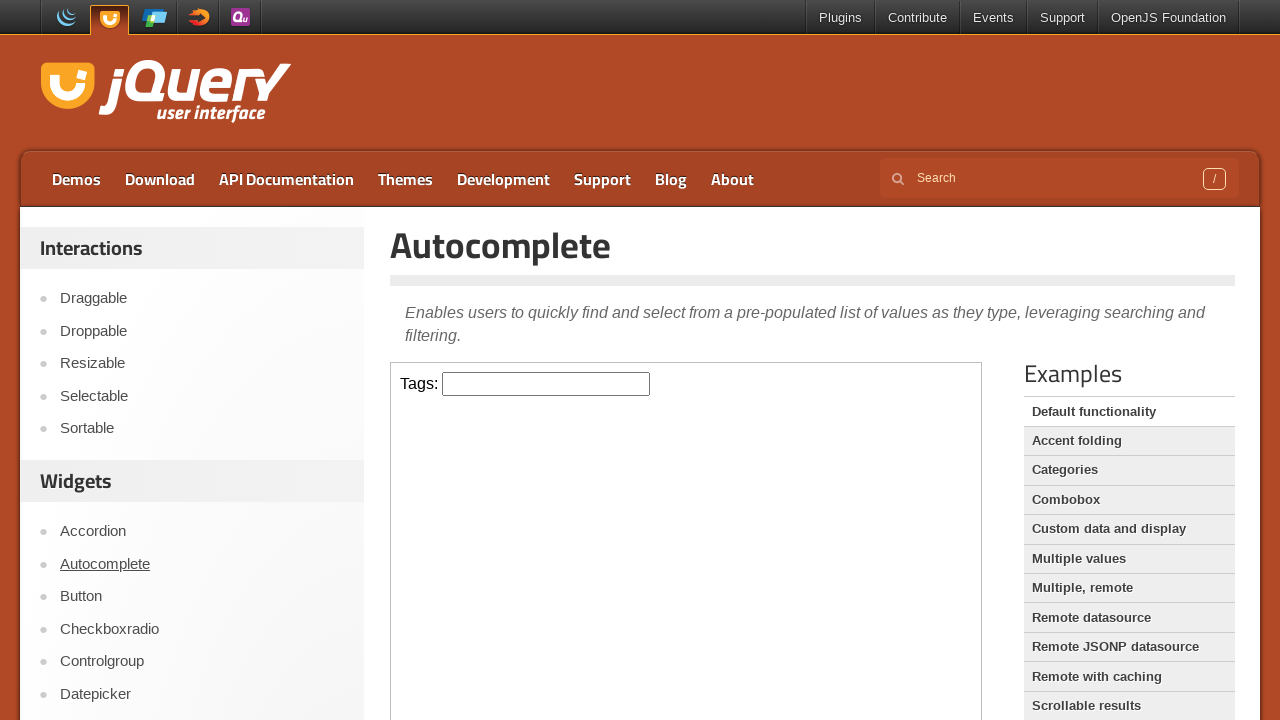

Located the autocomplete input field with id 'tags'
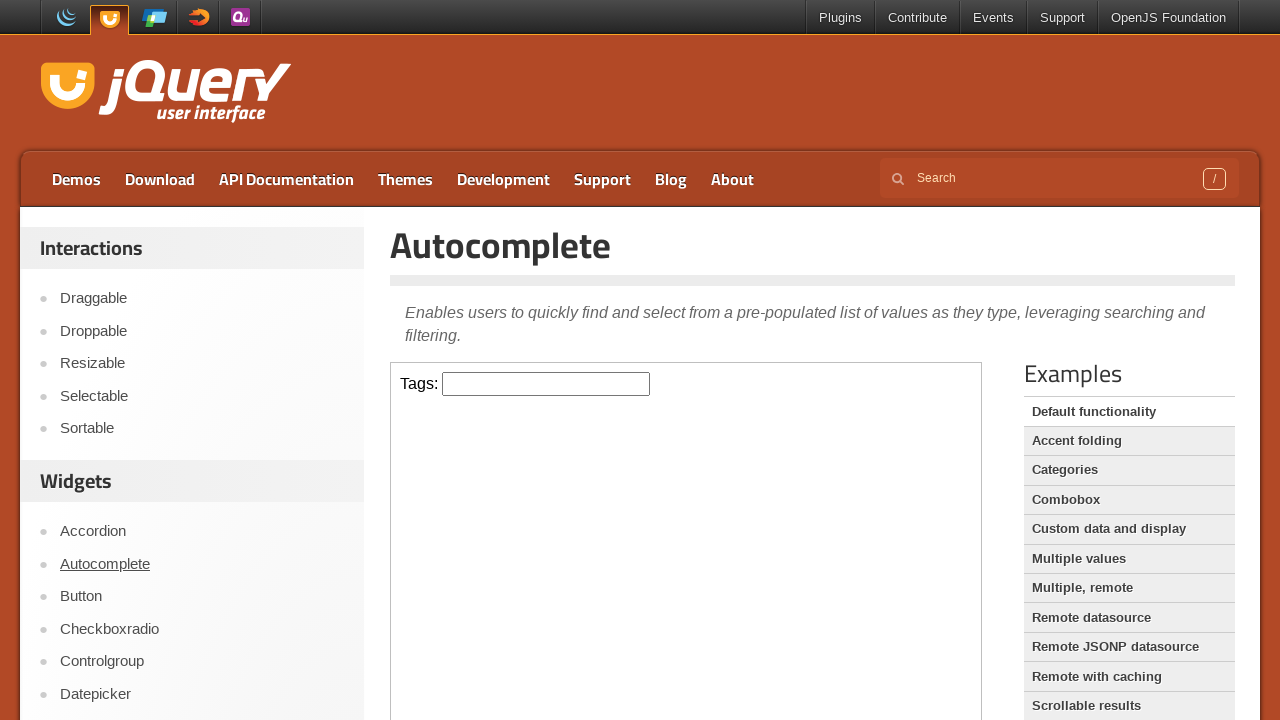

Filled autocomplete input with 'j' on iframe >> nth=0 >> internal:control=enter-frame >> #tags
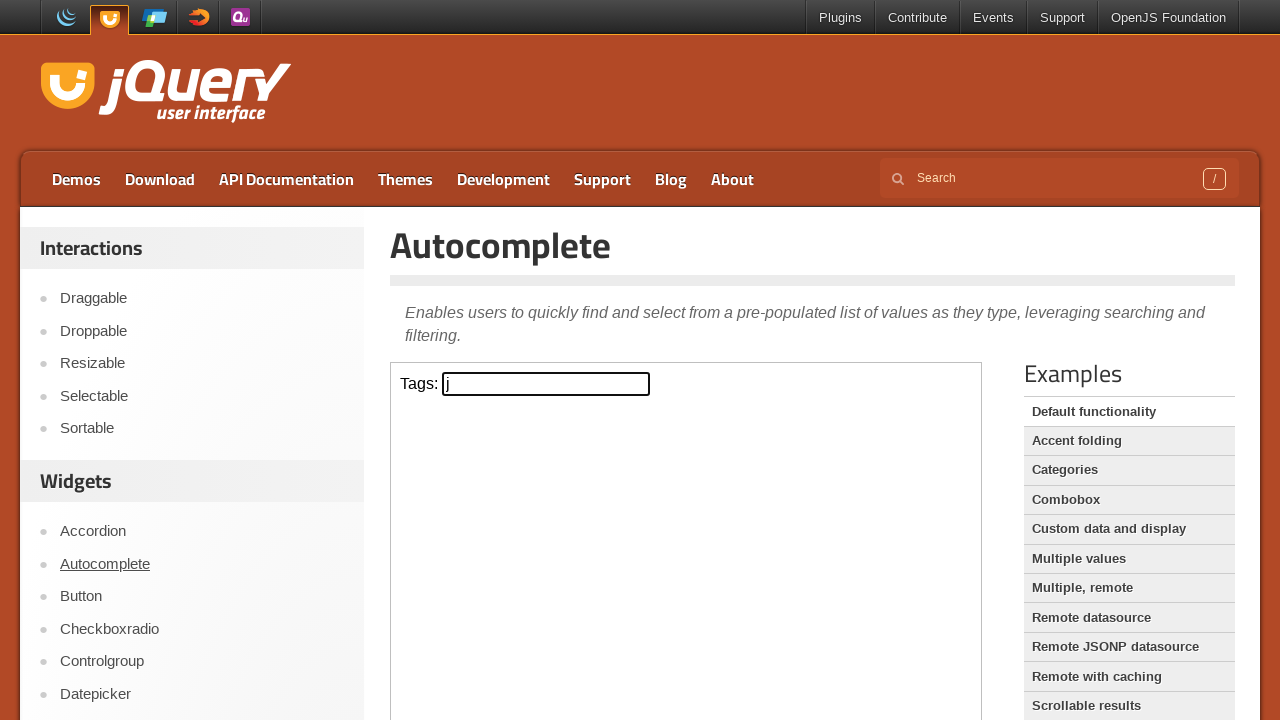

Pressed ArrowDown to navigate to first autocomplete suggestion on iframe >> nth=0 >> internal:control=enter-frame >> #tags
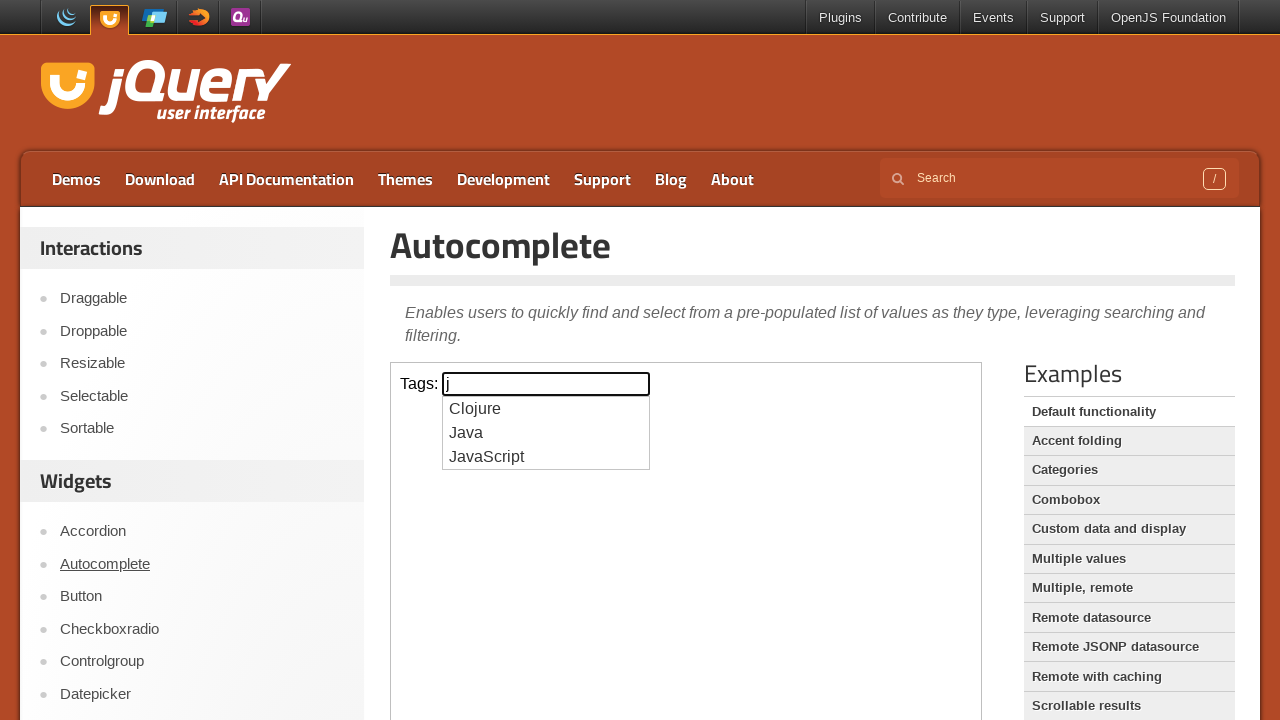

Pressed Enter to select the autocomplete suggestion on iframe >> nth=0 >> internal:control=enter-frame >> #tags
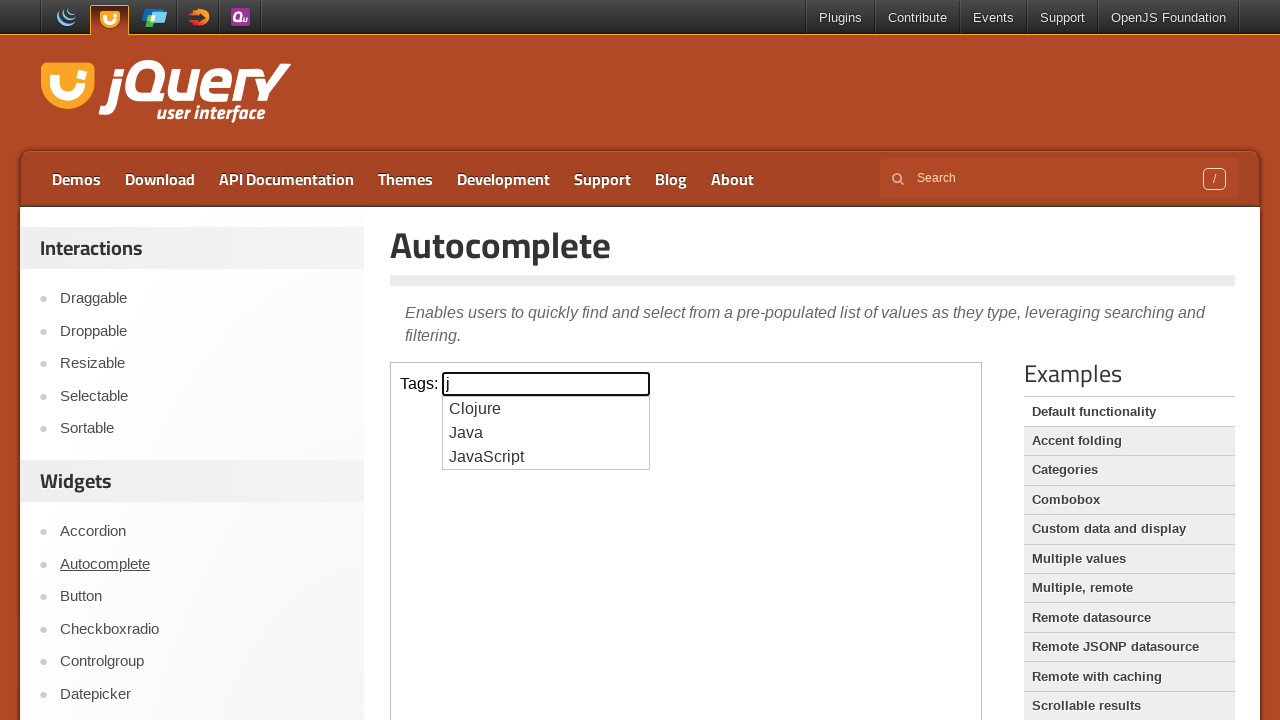

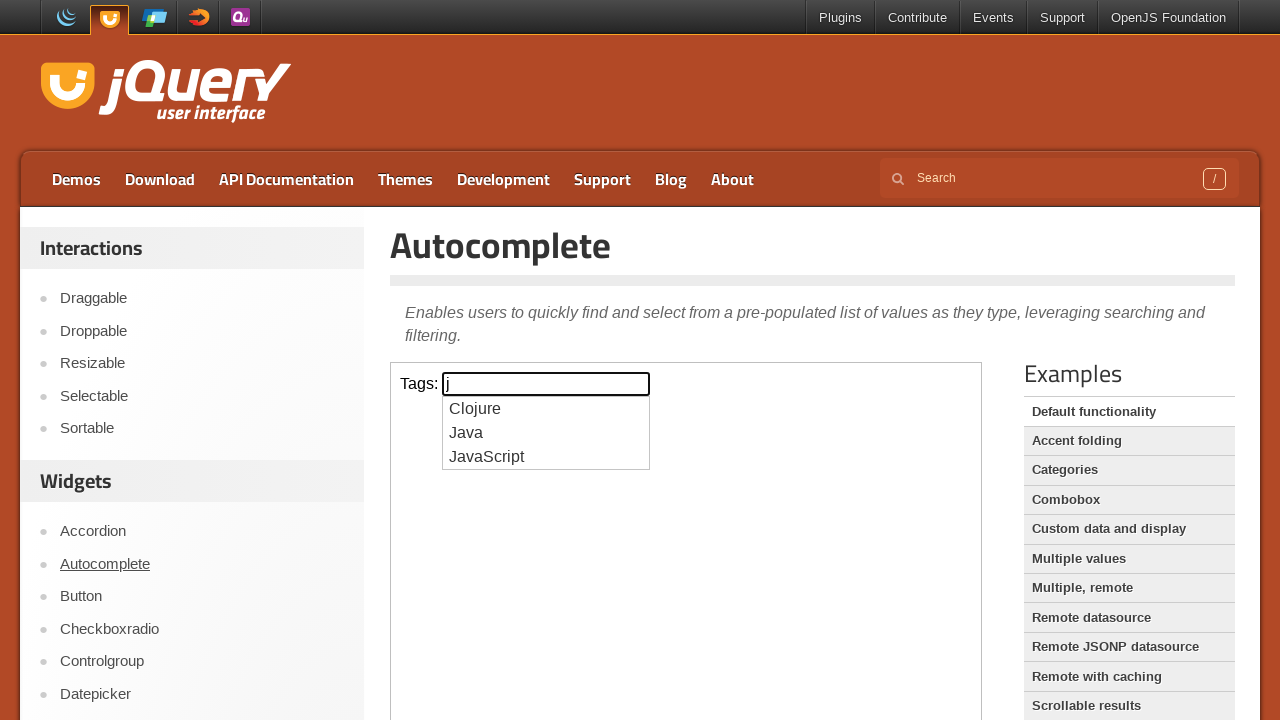